Tests calculator subtraction by entering 20 and 2, selecting Subtract operation, and verifying the result is 18

Starting URL: https://testsheepnz.github.io/BasicCalculator

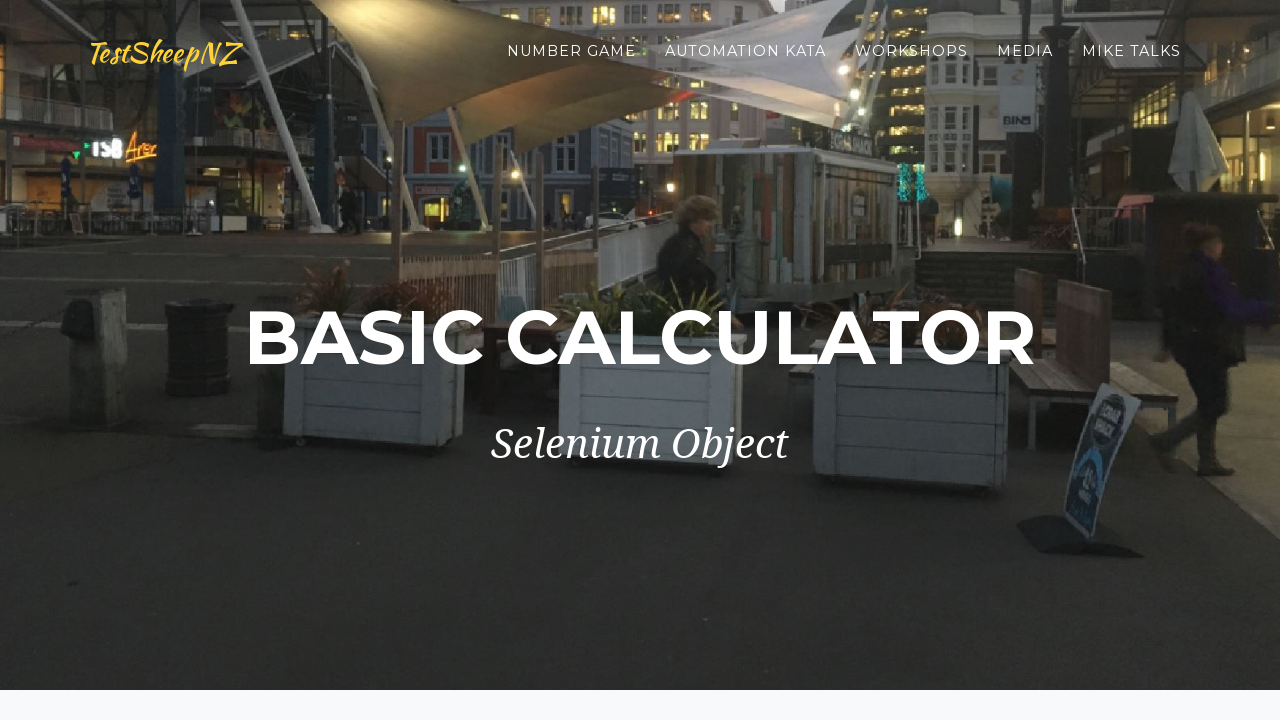

Selected build version 4 from dropdown on #selectBuild
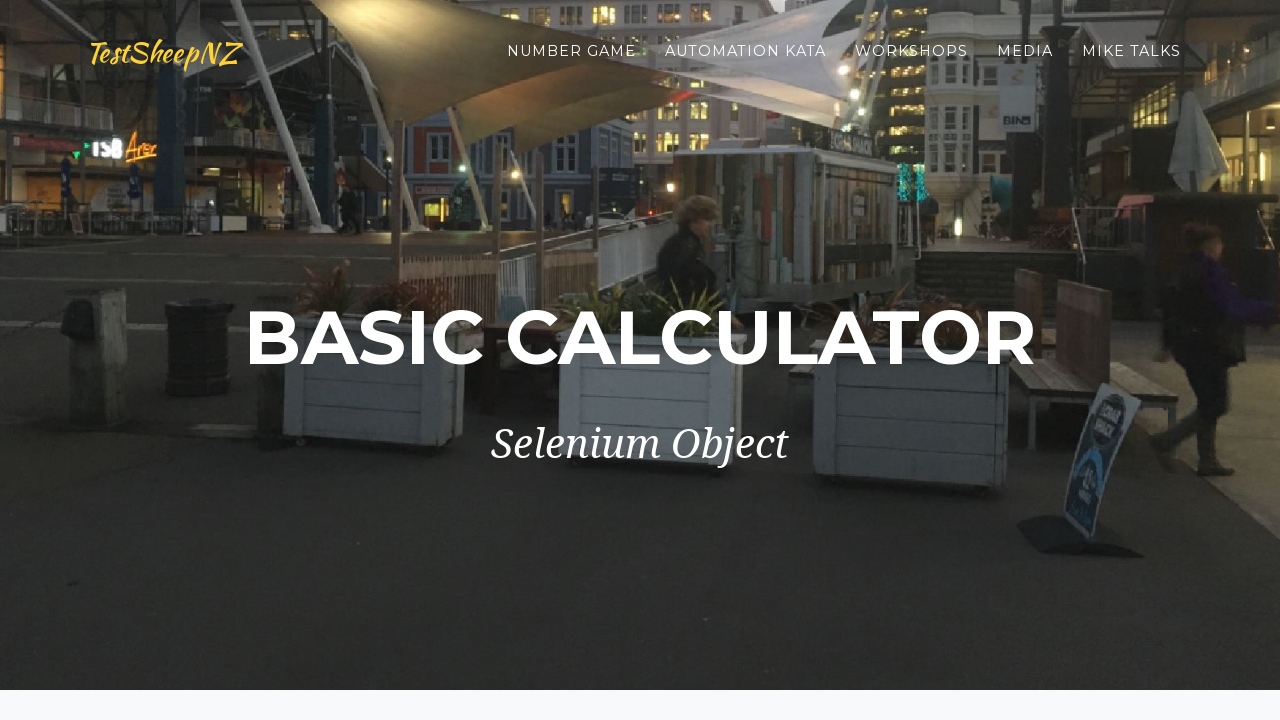

Entered 20 in the first number field on input[name=number1]
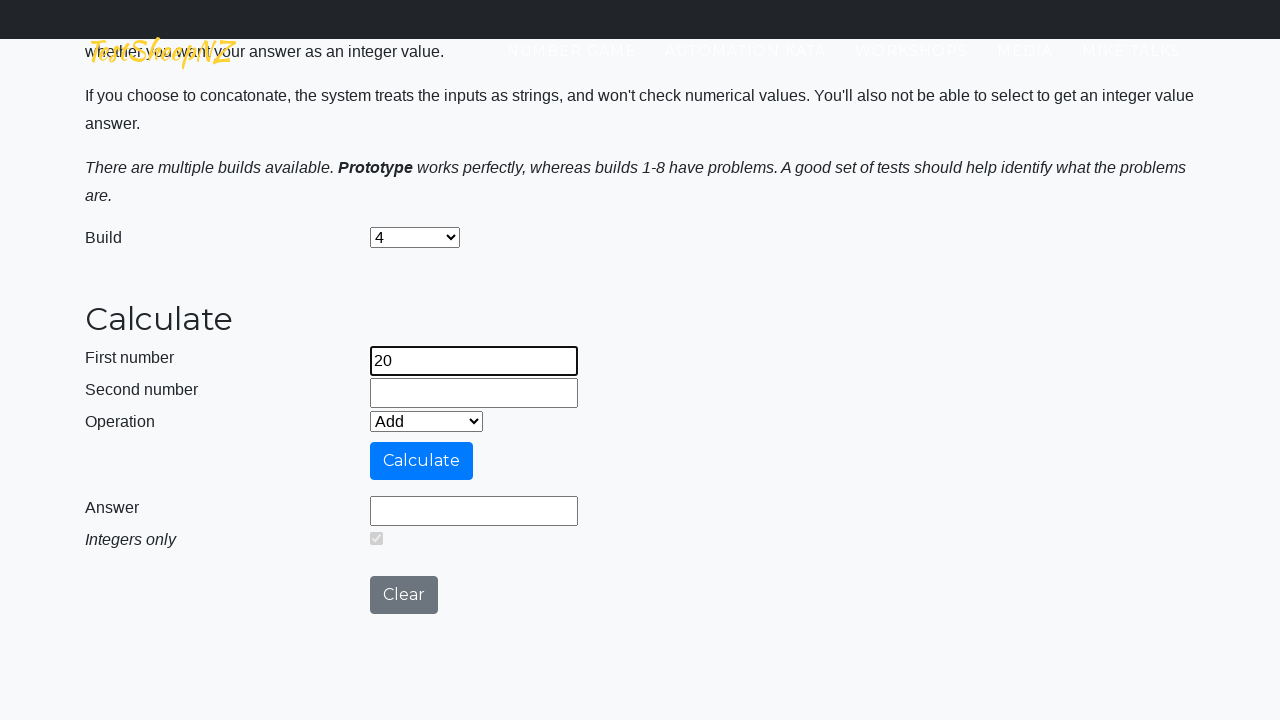

Entered 2 in the second number field on input[name=number2]
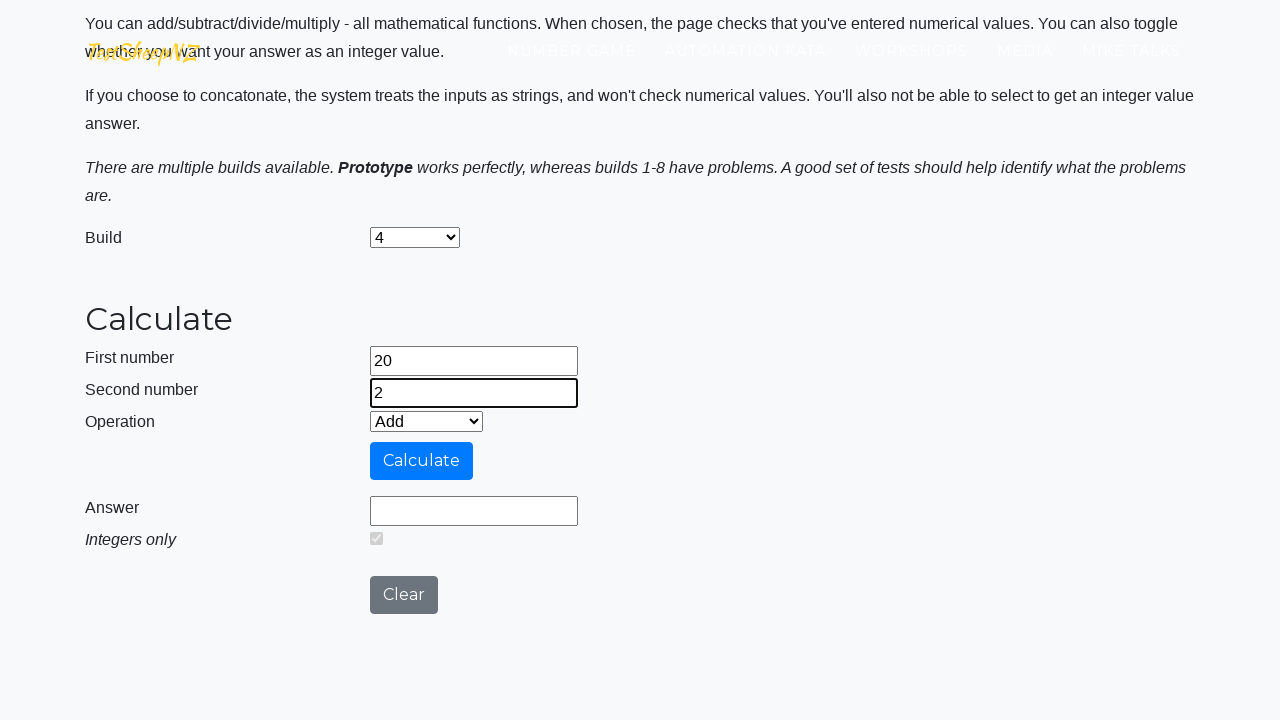

Selected Subtract operation from dropdown on #selectOperationDropdown
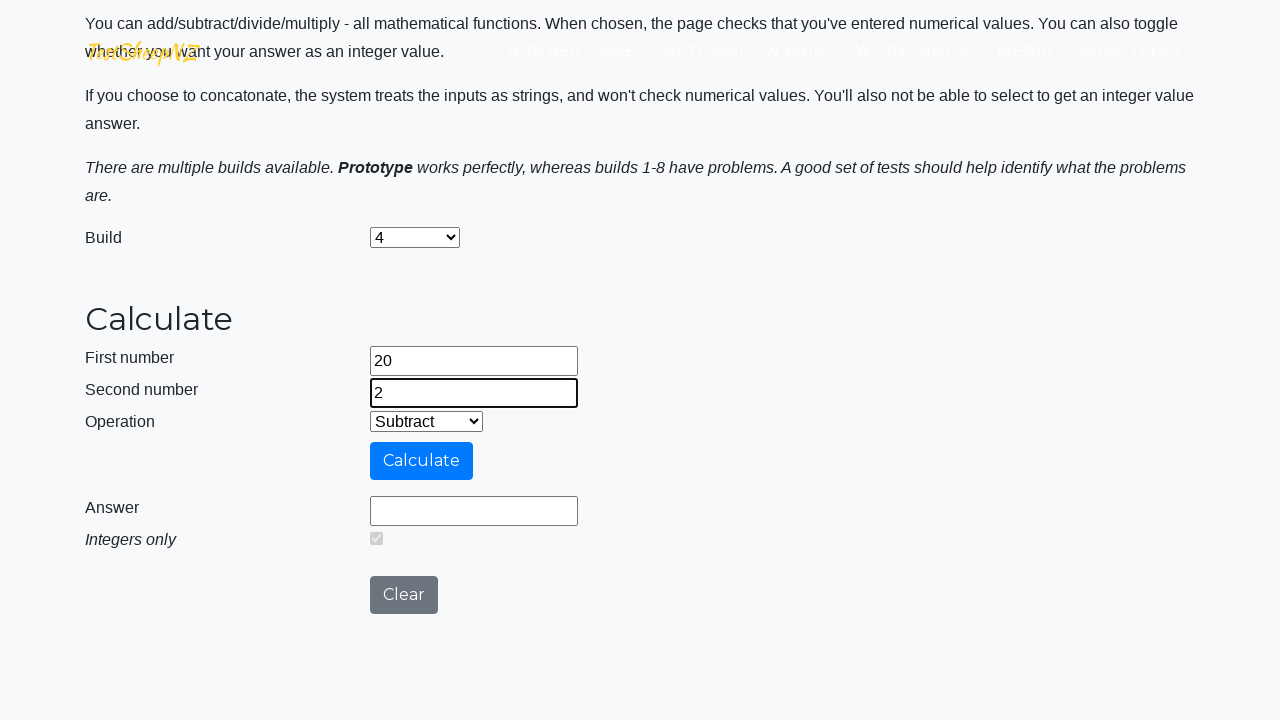

Clicked the Calculate button at (422, 461) on #calculateButton
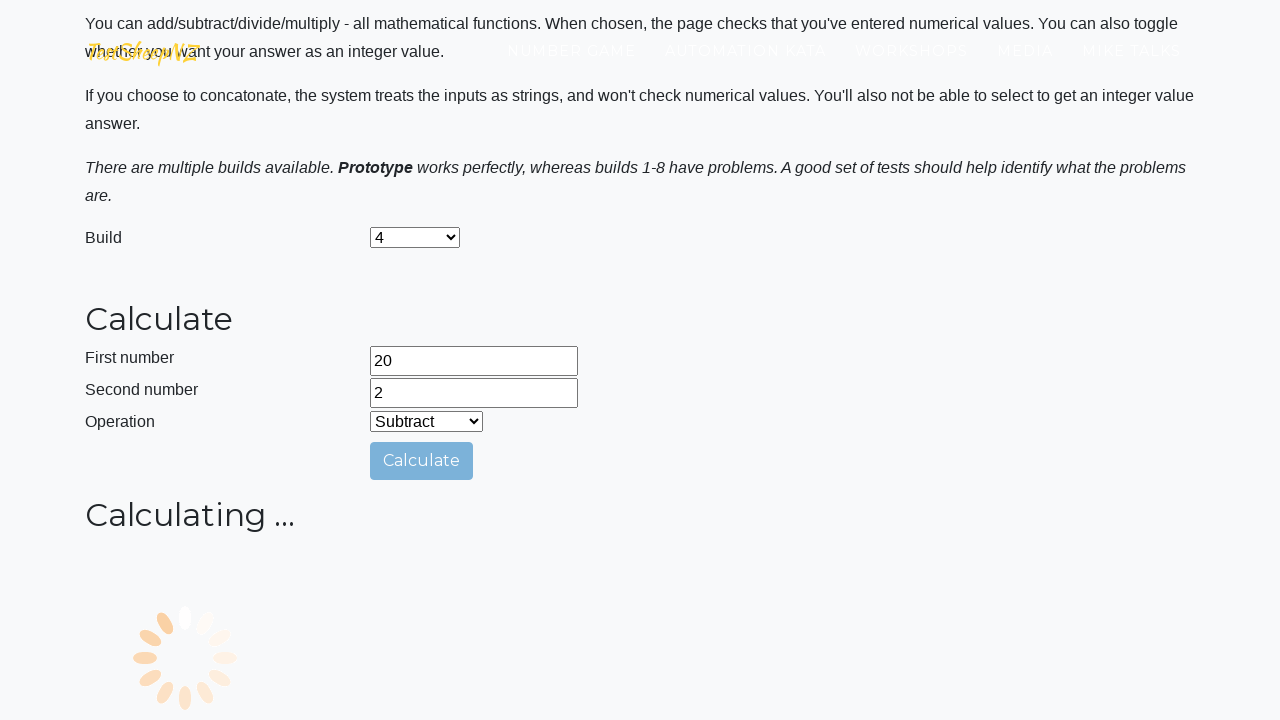

Result field loaded with the answer
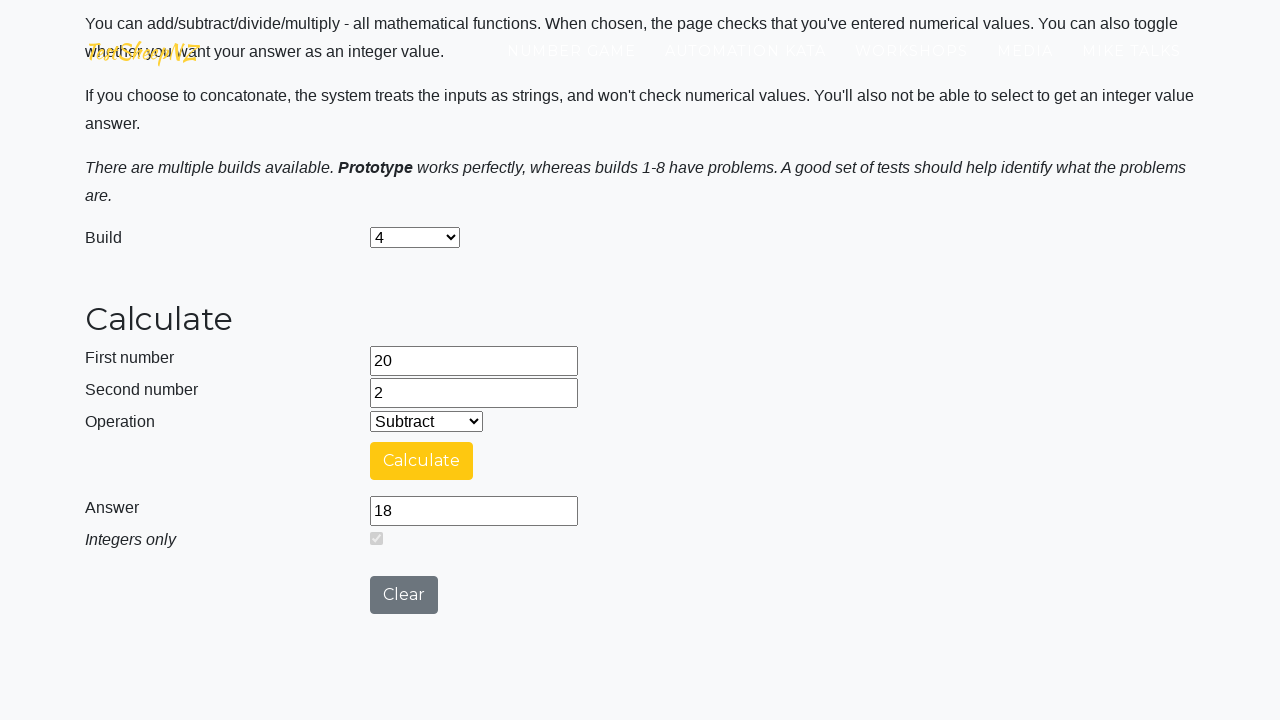

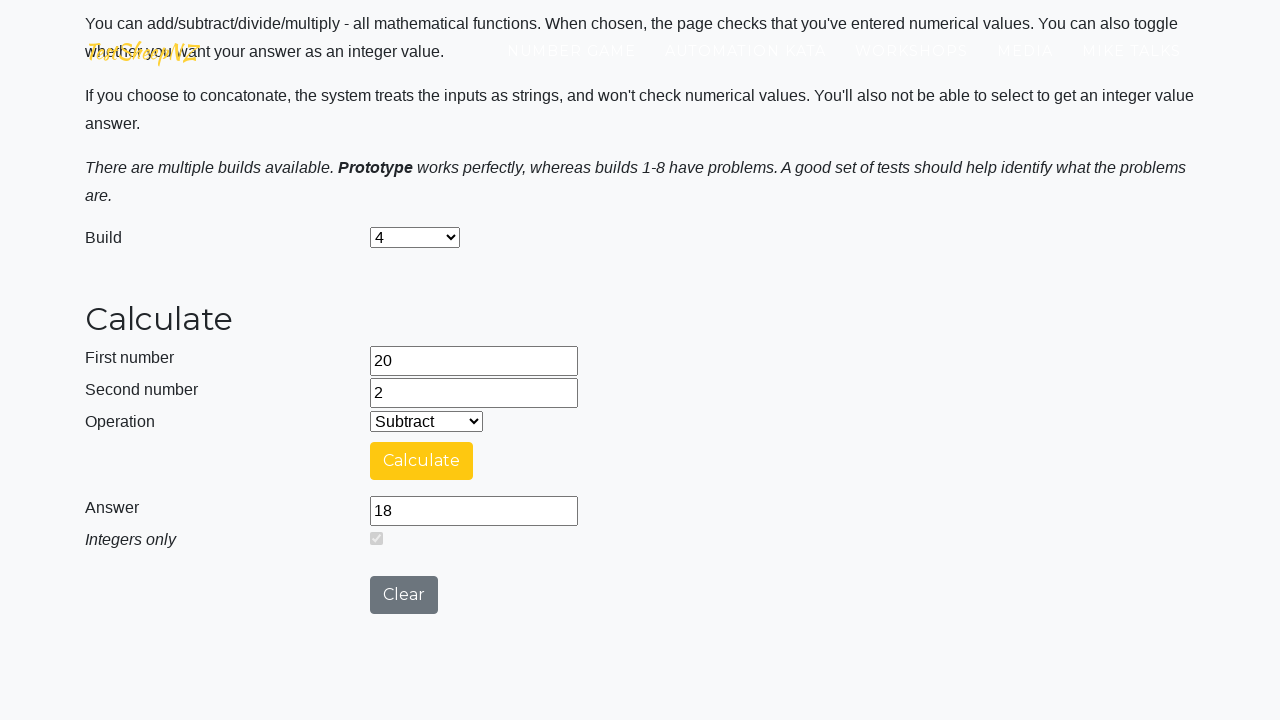